Tests the Python.org search functionality by entering "pycon" in the search box, submitting the form, and verifying that search results are returned.

Starting URL: http://www.python.org

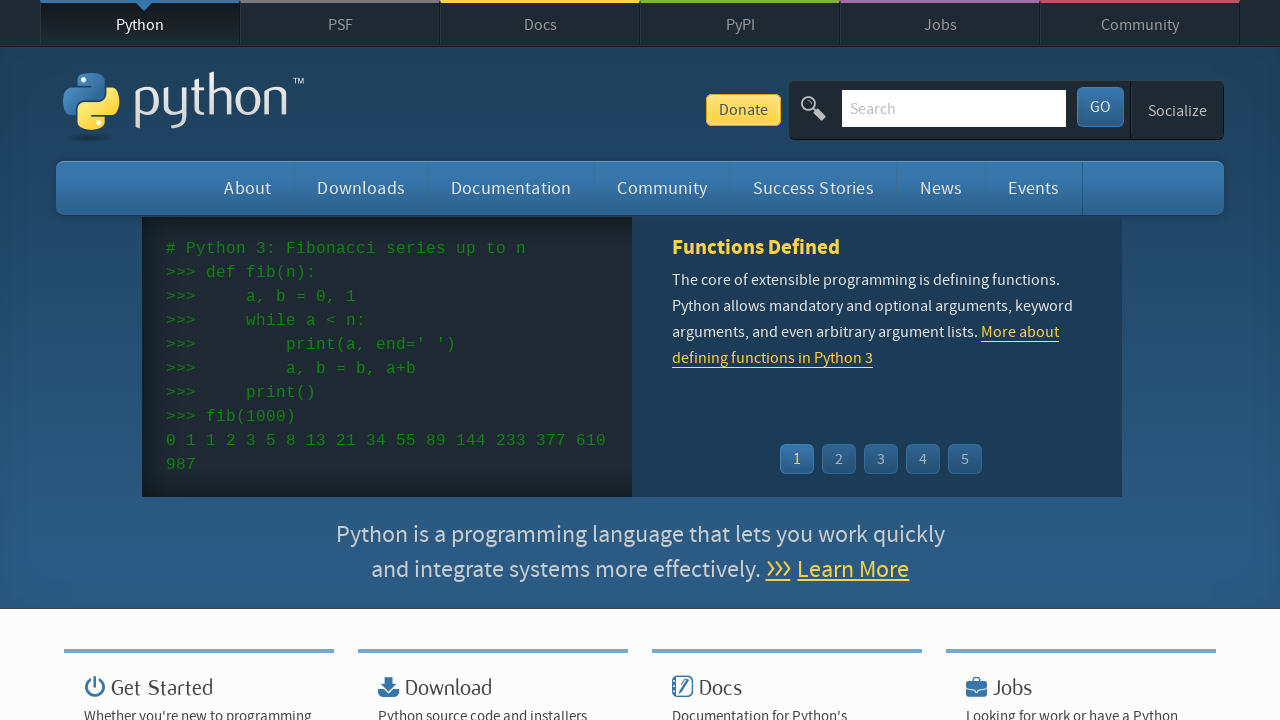

Verified 'Python' is in page title
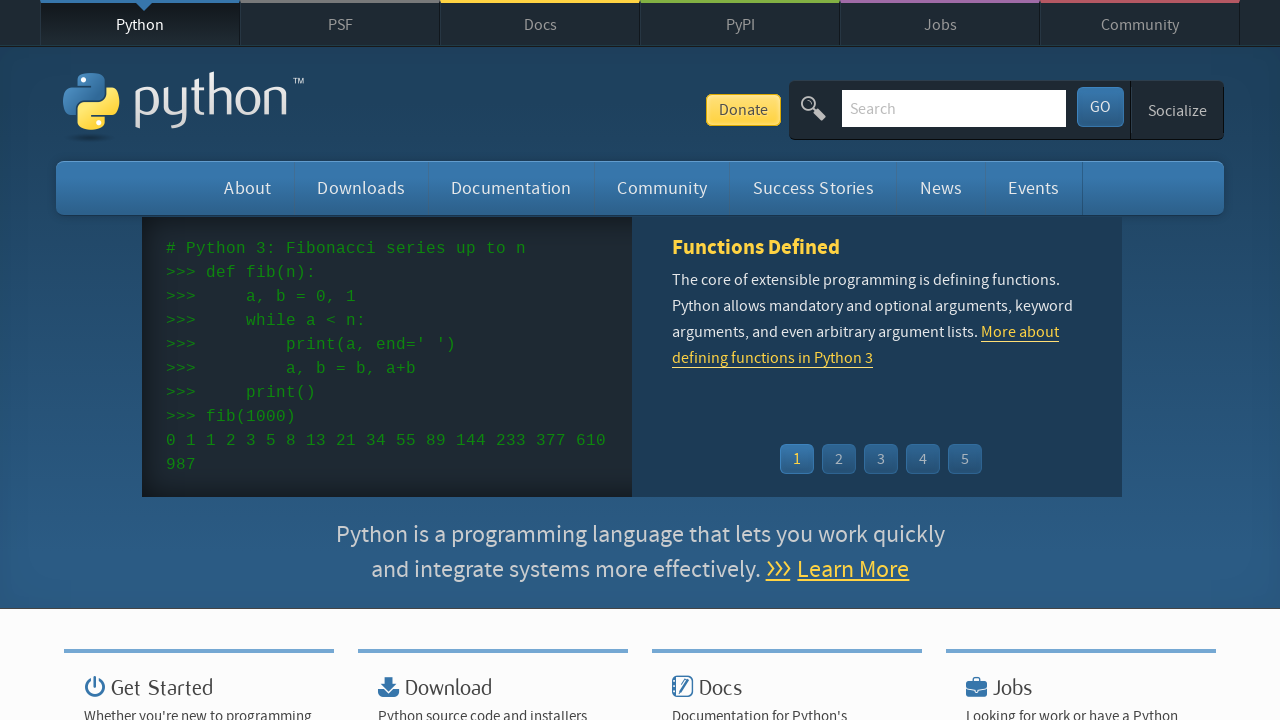

Cleared the search input field on input[name='q']
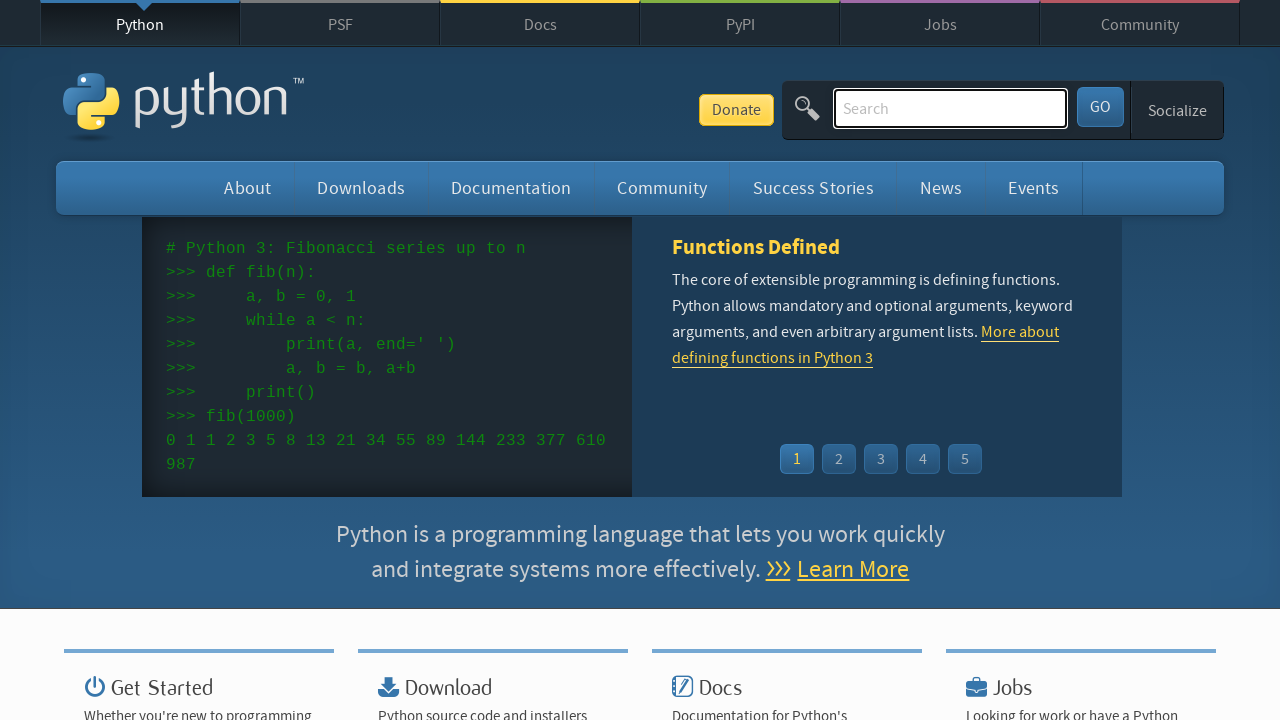

Entered 'pycon' in the search field on input[name='q']
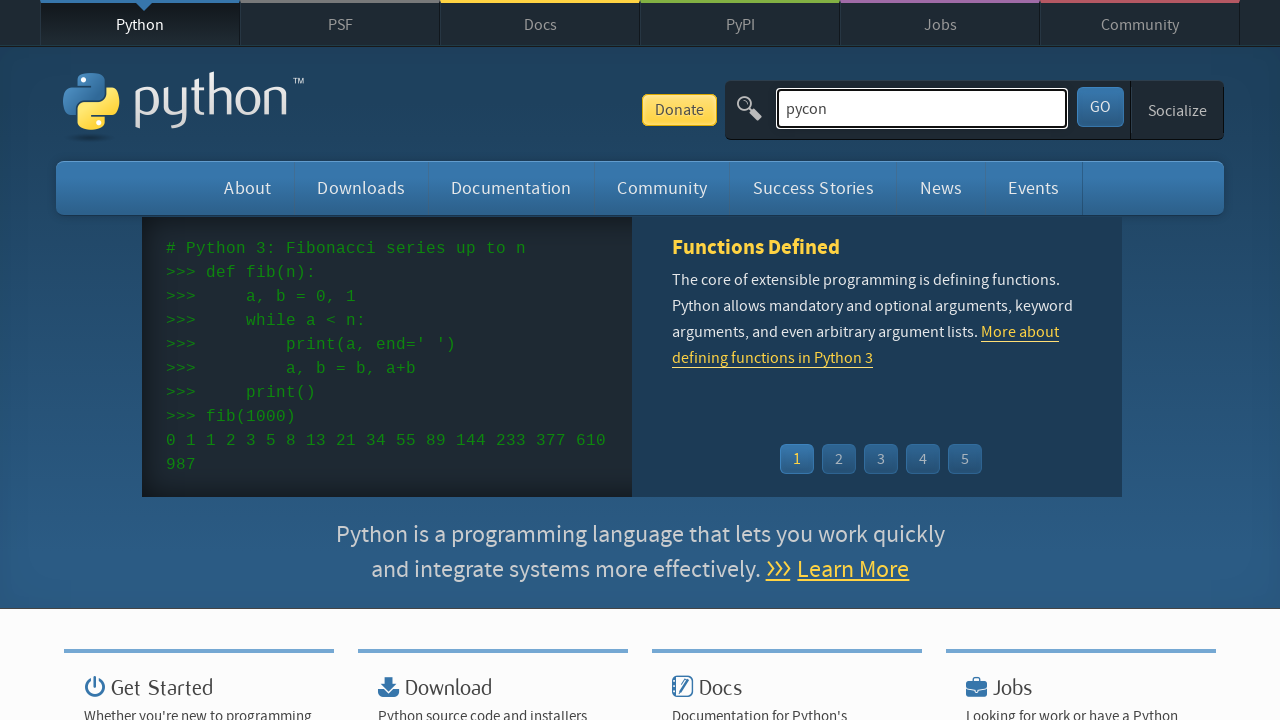

Submitted search form by pressing Enter on input[name='q']
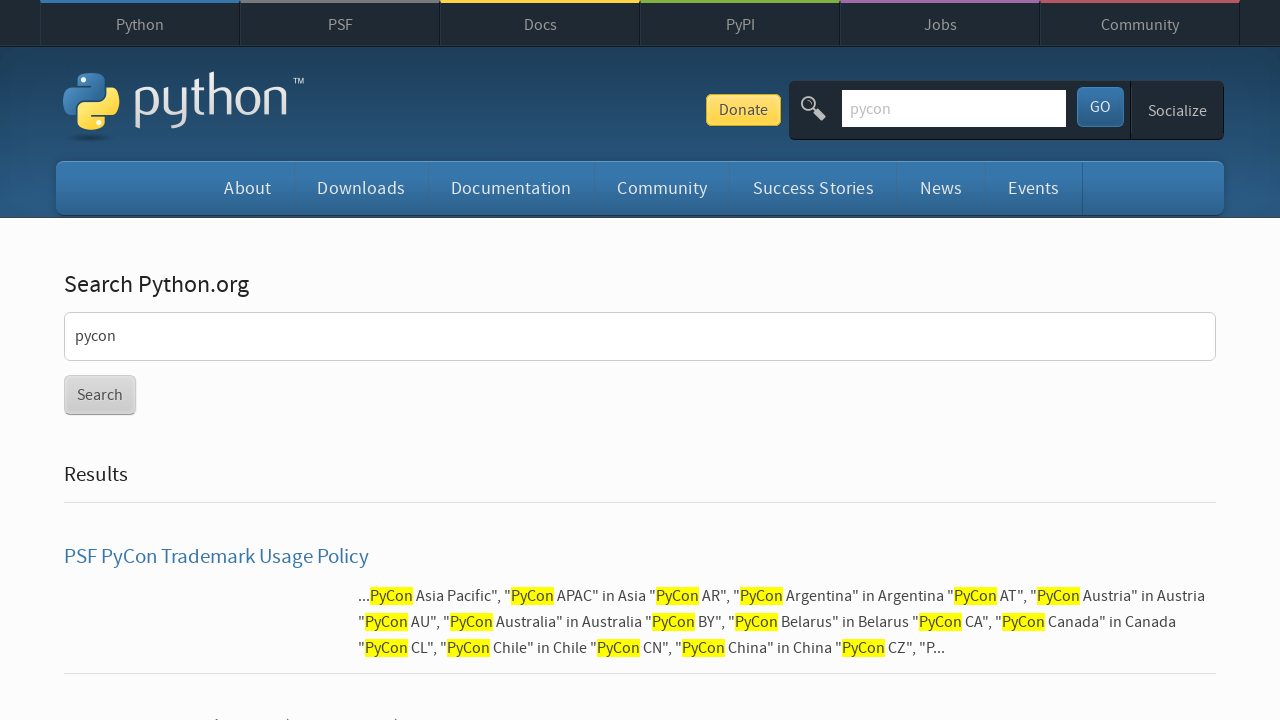

Waited for page to reach networkidle state
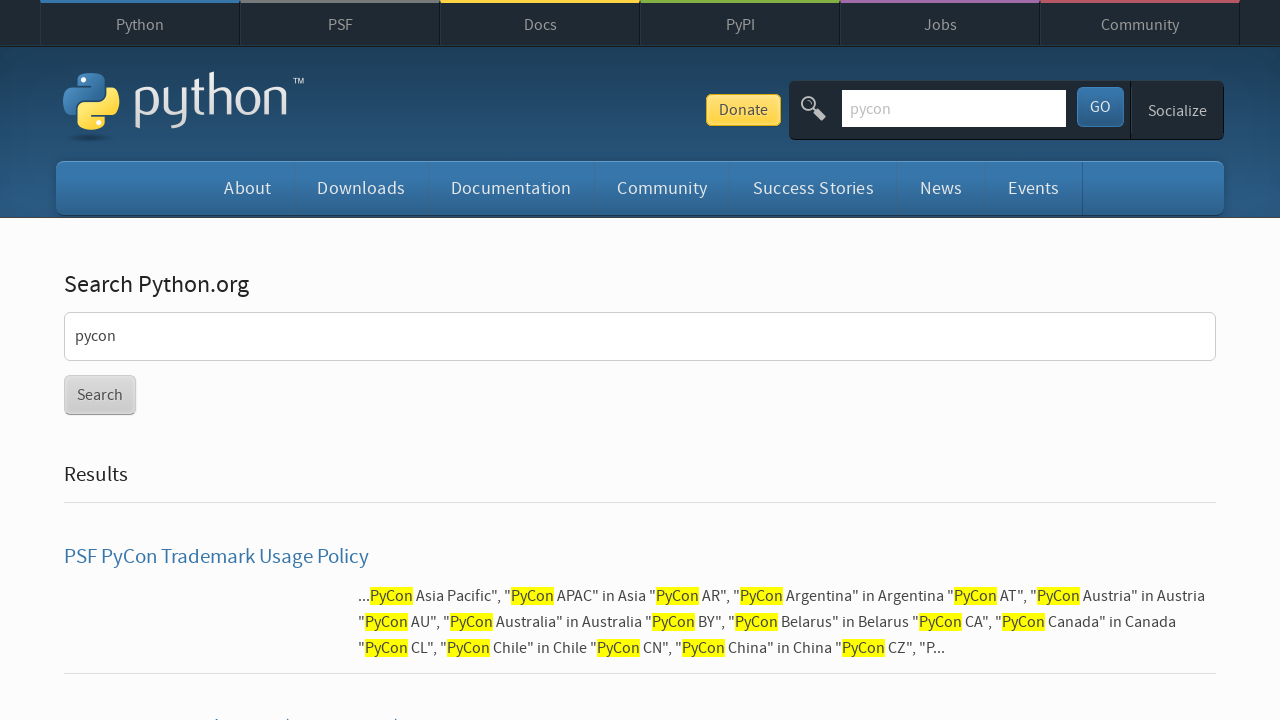

Verified search results were returned (no 'No results found' message)
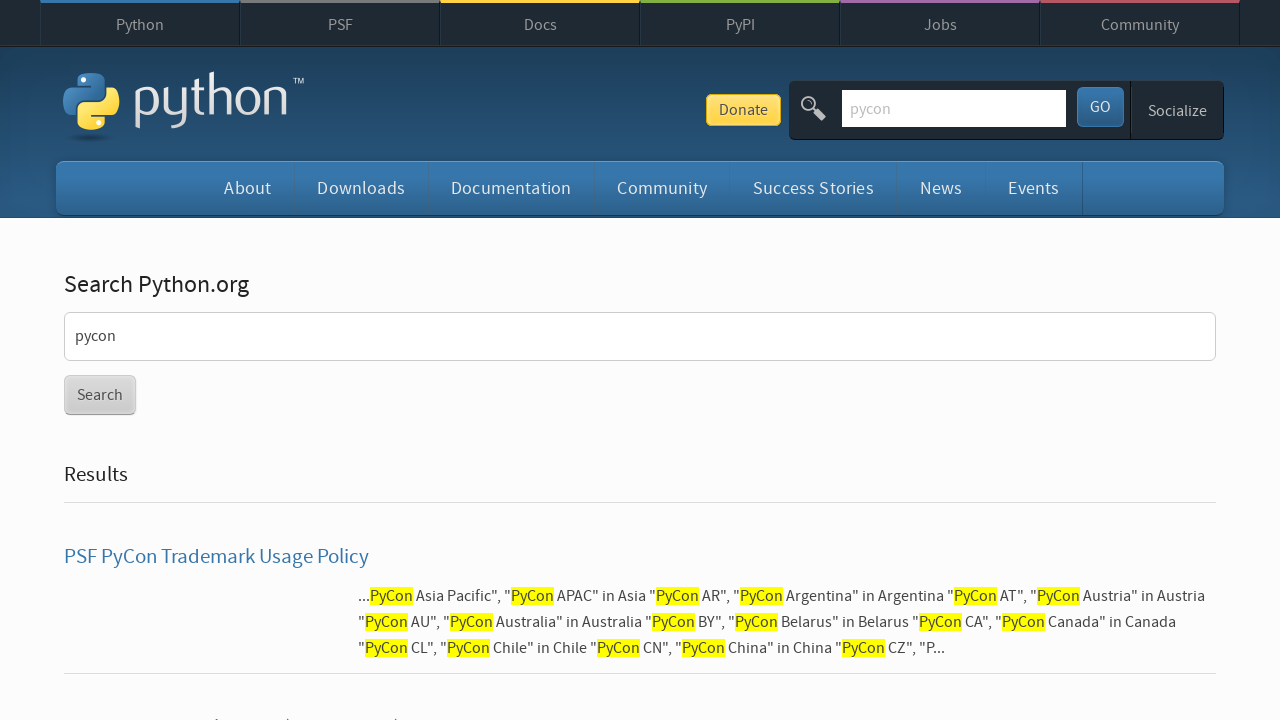

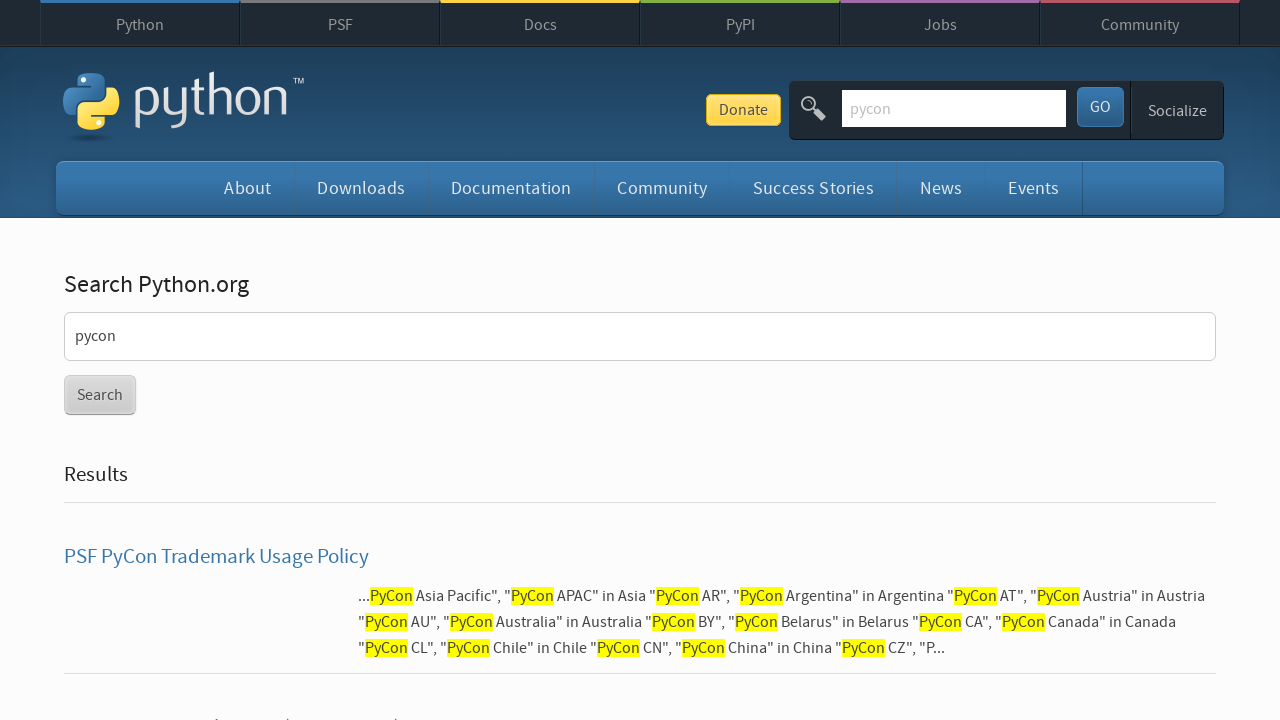